Tests the product configurator on a yard signs product page by selecting different options from dropdown menus and verifying the page updates with new pricing information.

Starting URL: https://www.uprinting.com/yard-signs.html

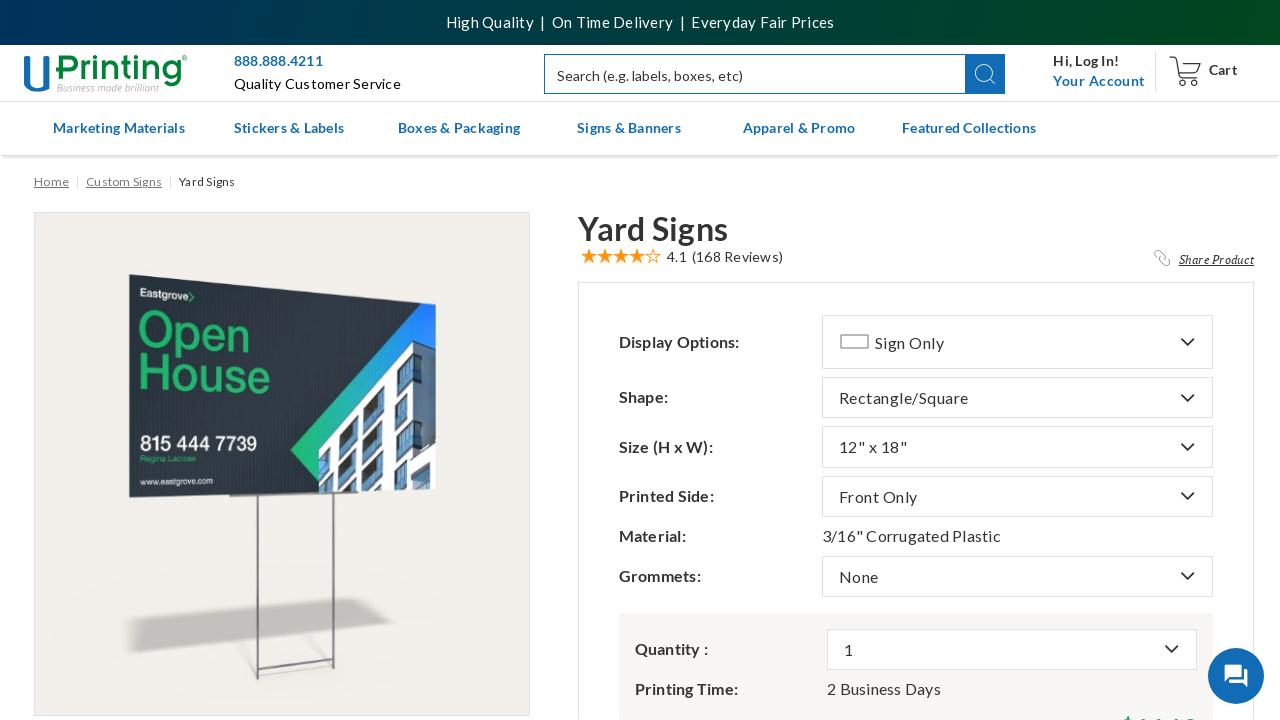

Waited 15 seconds for page to fully load and product options to be available
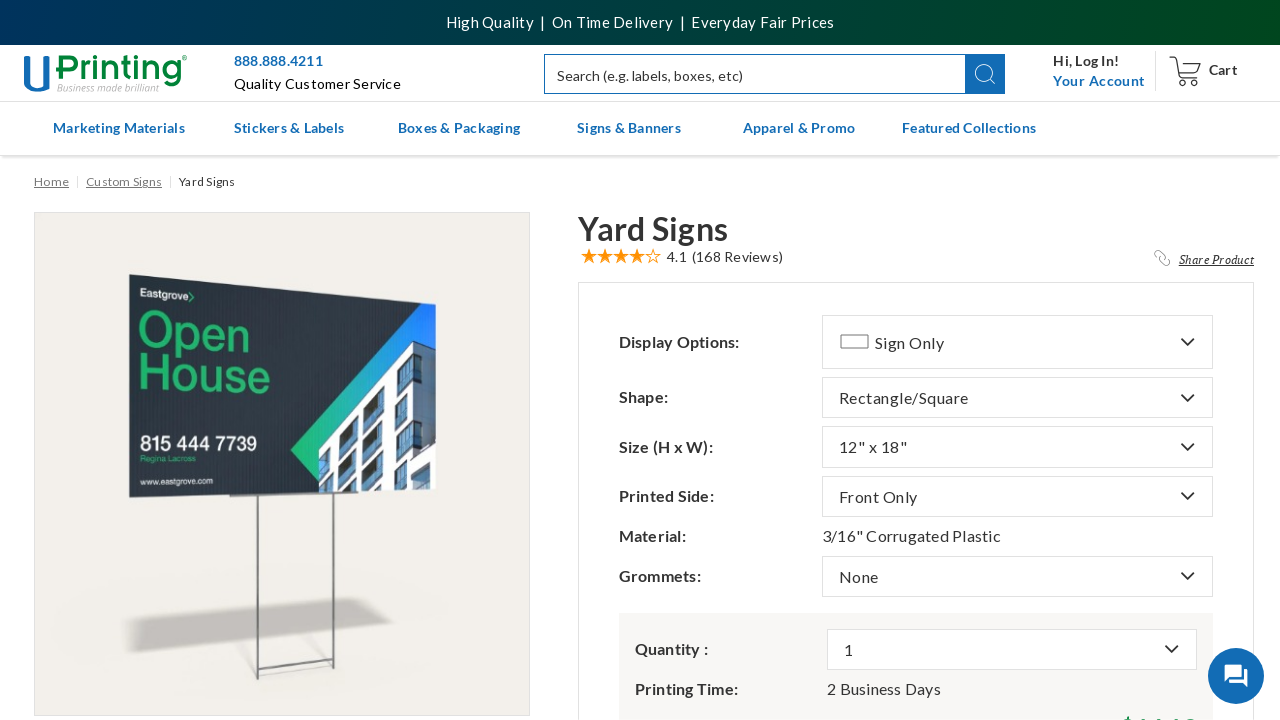

Dropdown buttons became visible
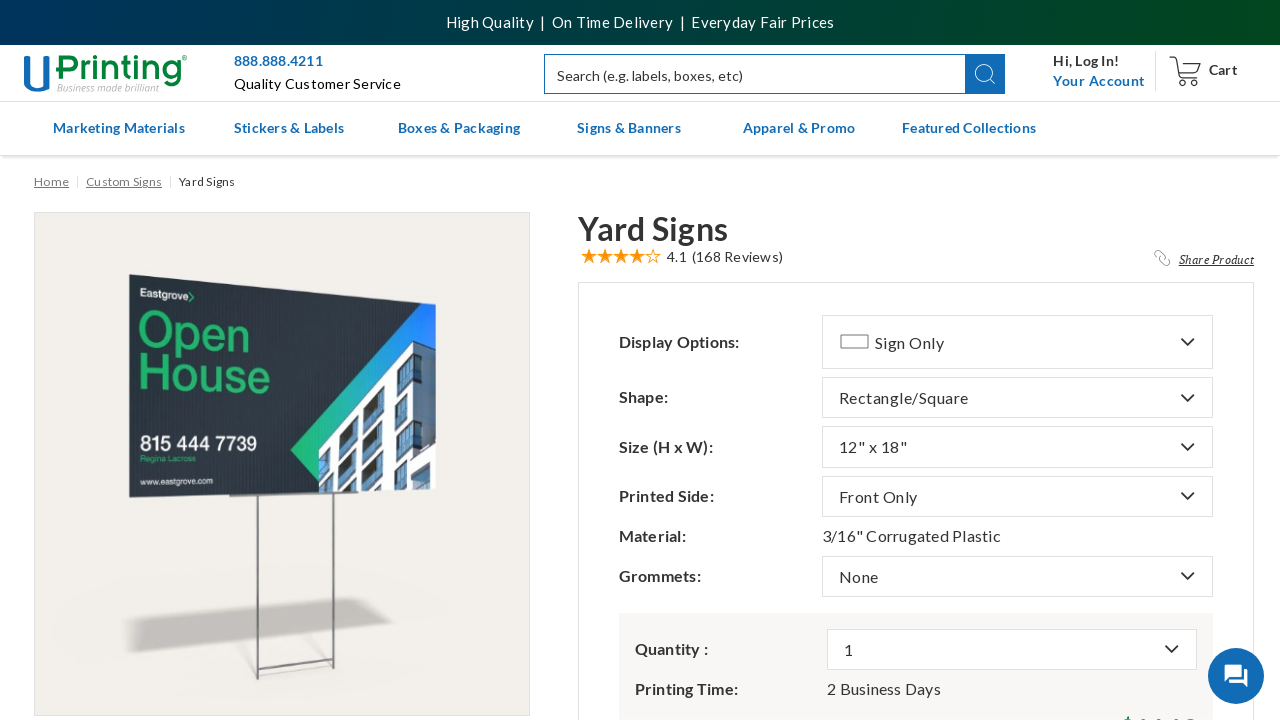

Clicked first dropdown button at (1017, 342) on button.btn.dropdown-toggle >> nth=0
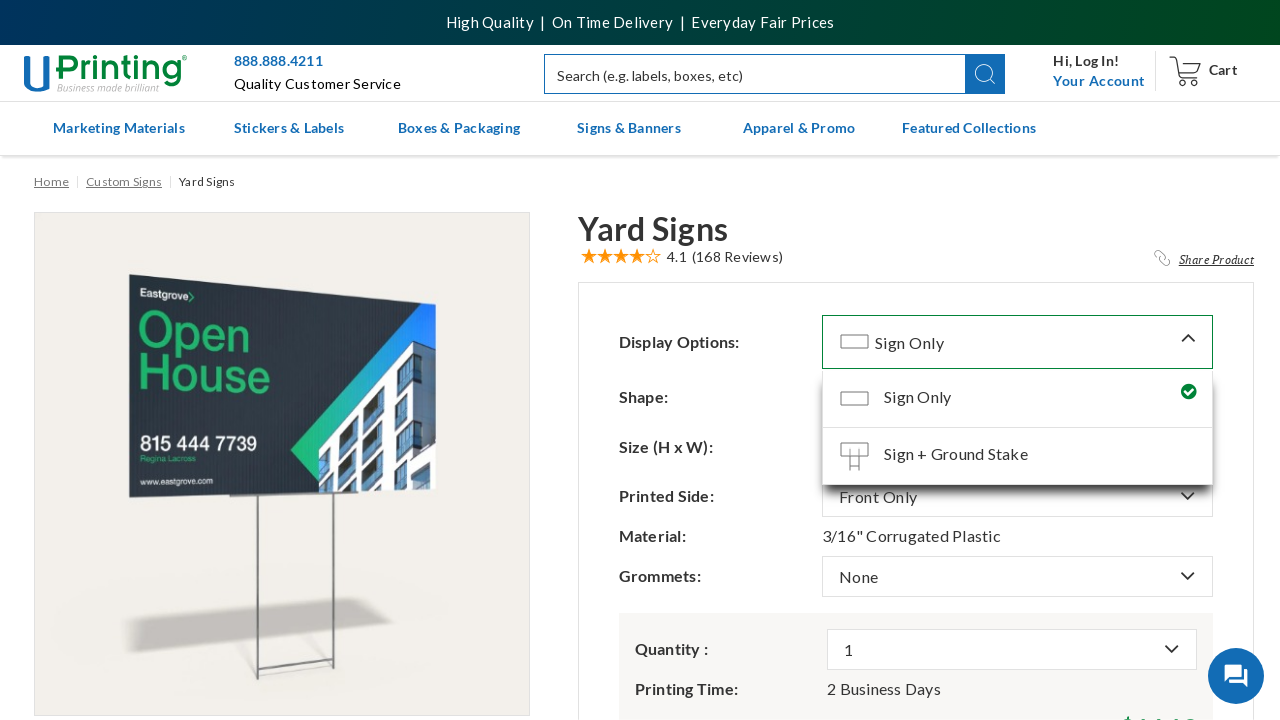

First dropdown expanded
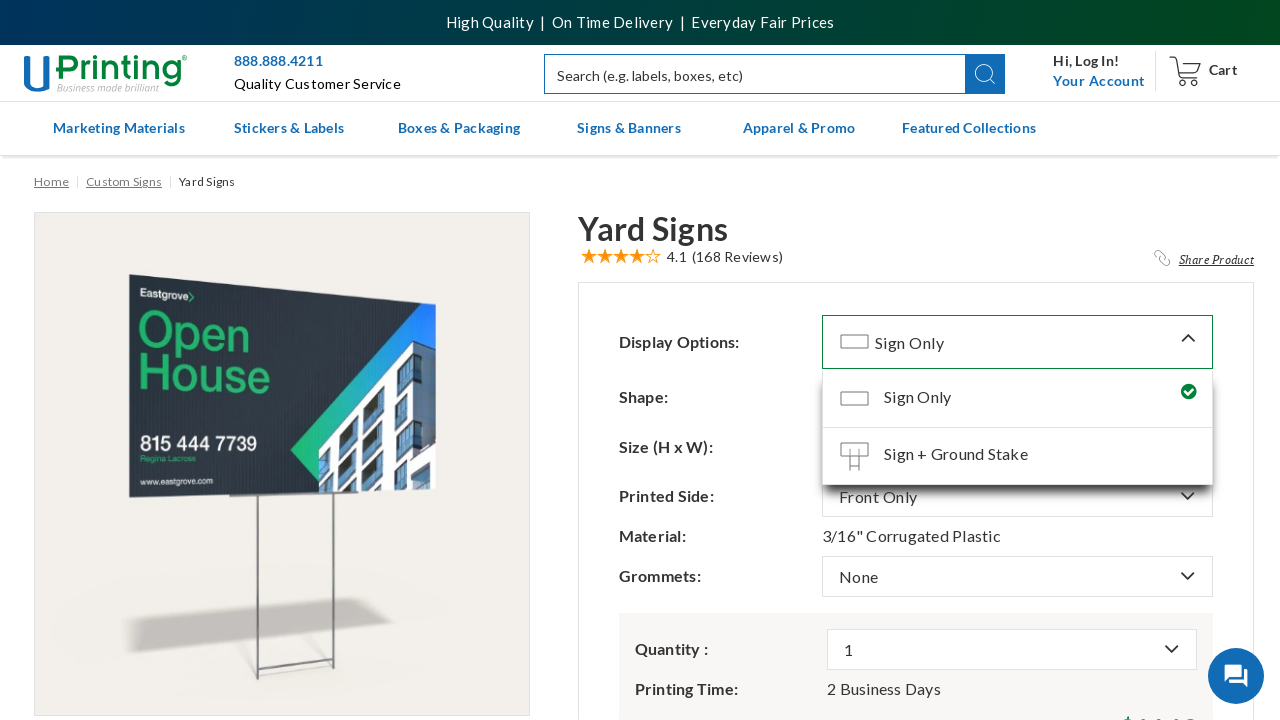

Selected second option from first dropdown at (1017, 457) on div.site-dropdown.dropdown.expanded a.attr-value.val-wrap >> nth=1
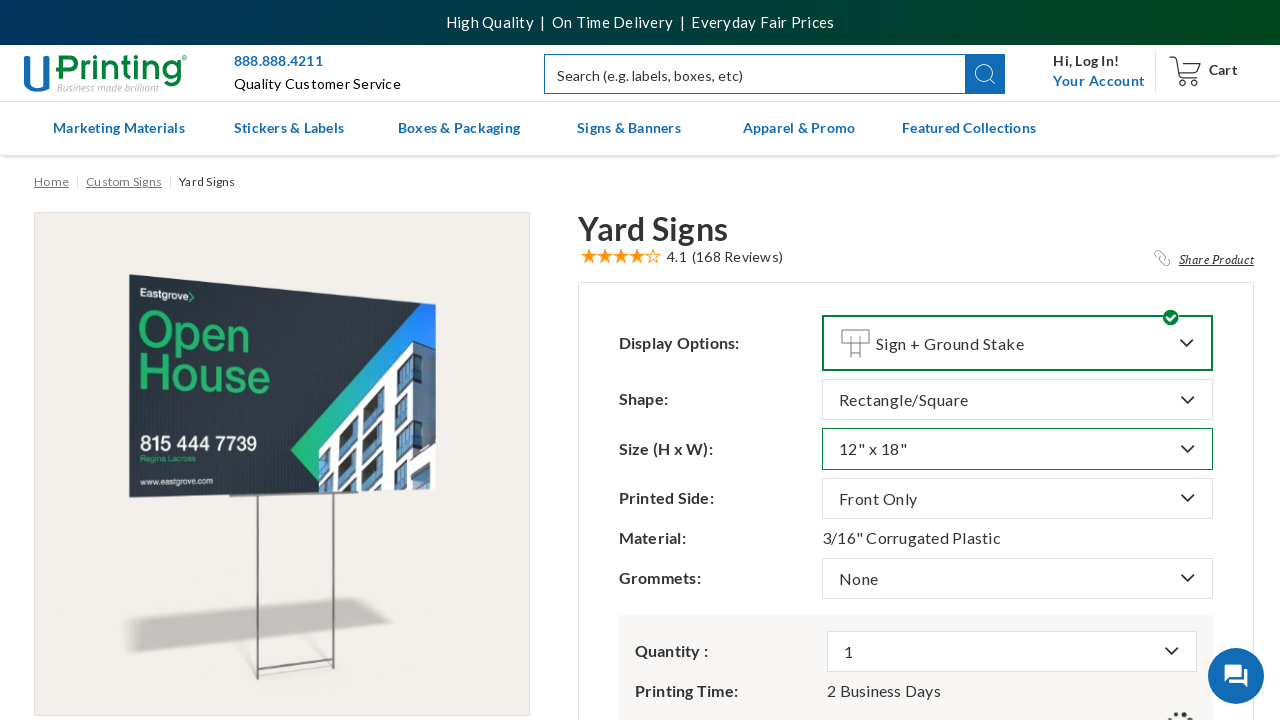

Price updated after first dropdown selection
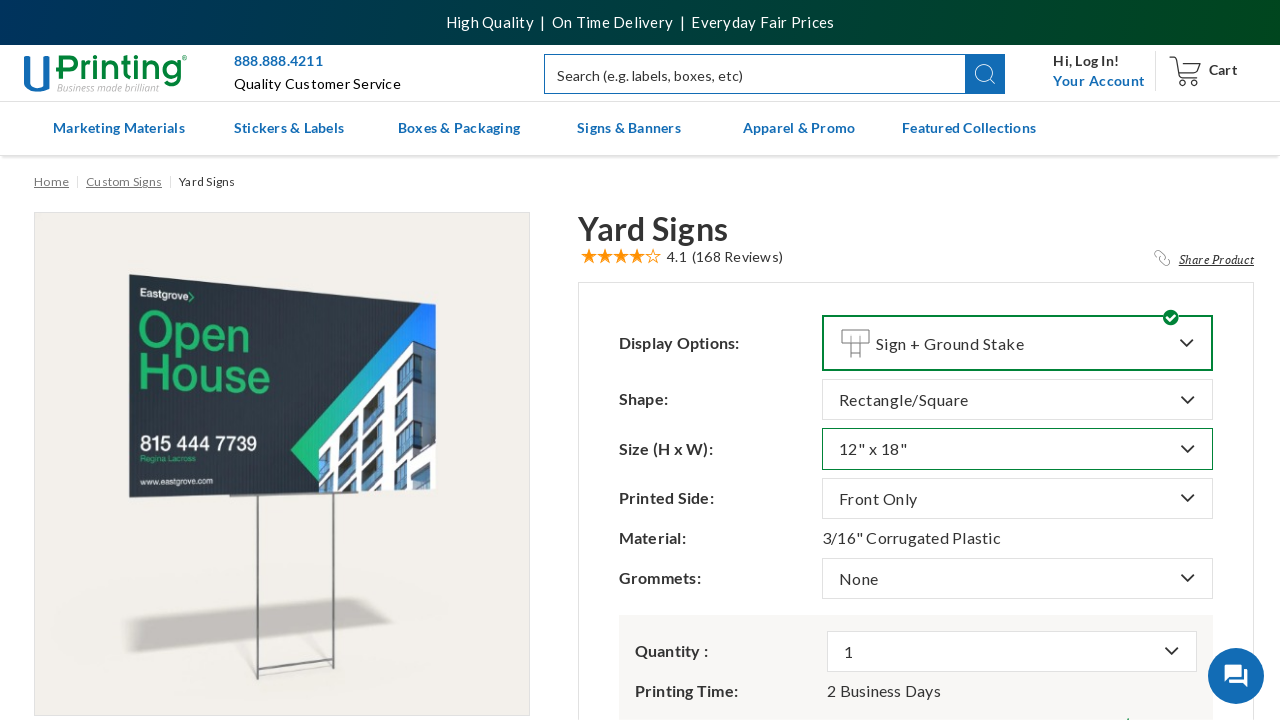

Clicked second dropdown button at (1017, 400) on button.btn.dropdown-toggle >> nth=1
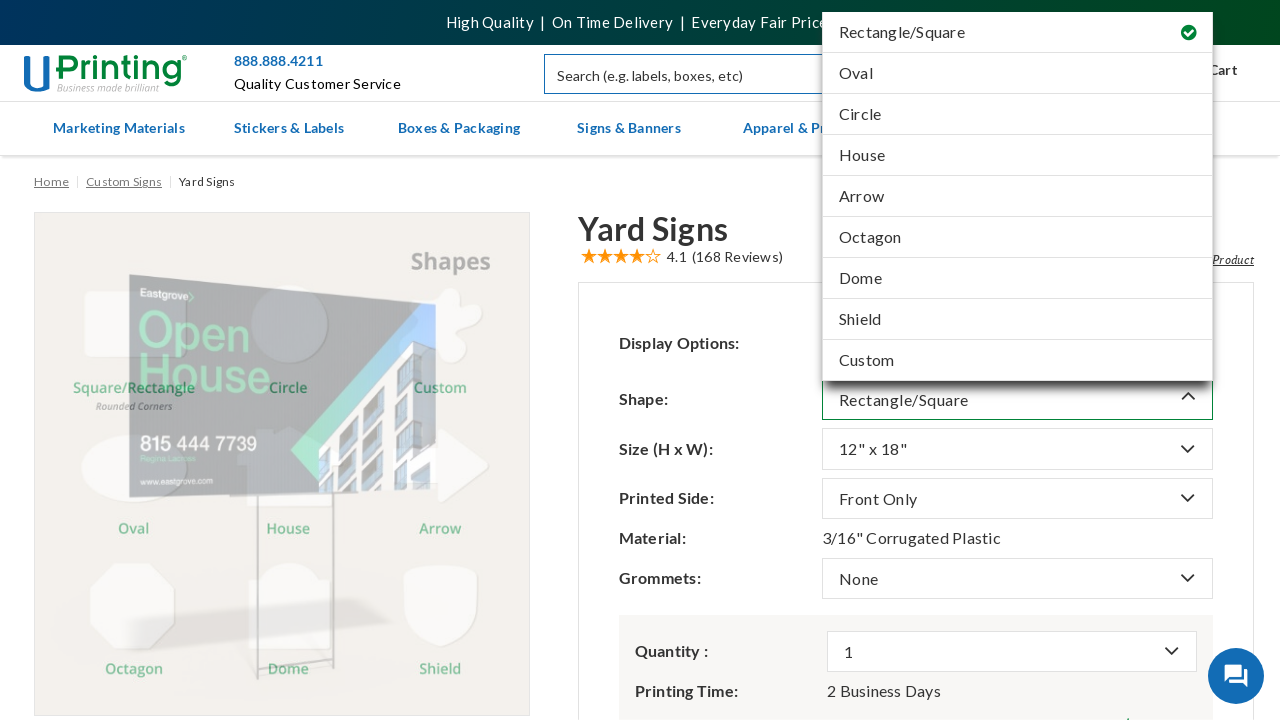

Second dropdown expanded
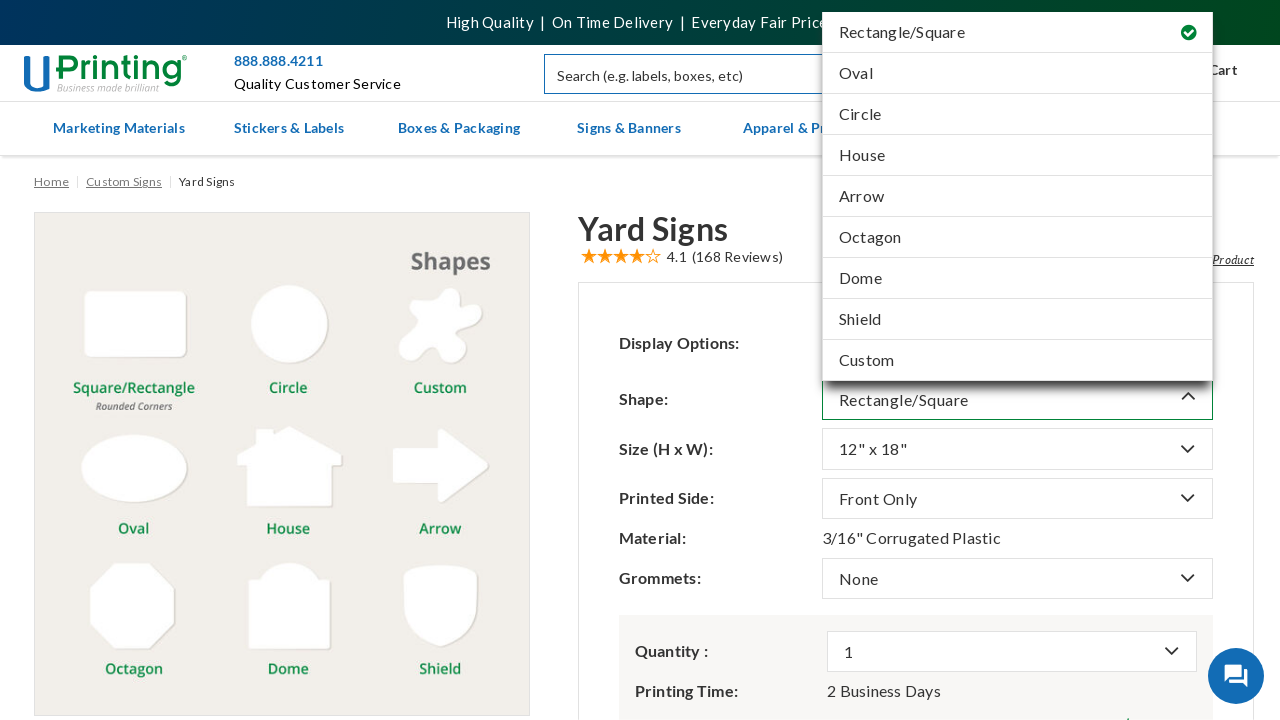

Selected fourth option from second dropdown at (1017, 156) on div.site-dropdown.dropdown.expanded a.attr-value.val-wrap >> nth=3
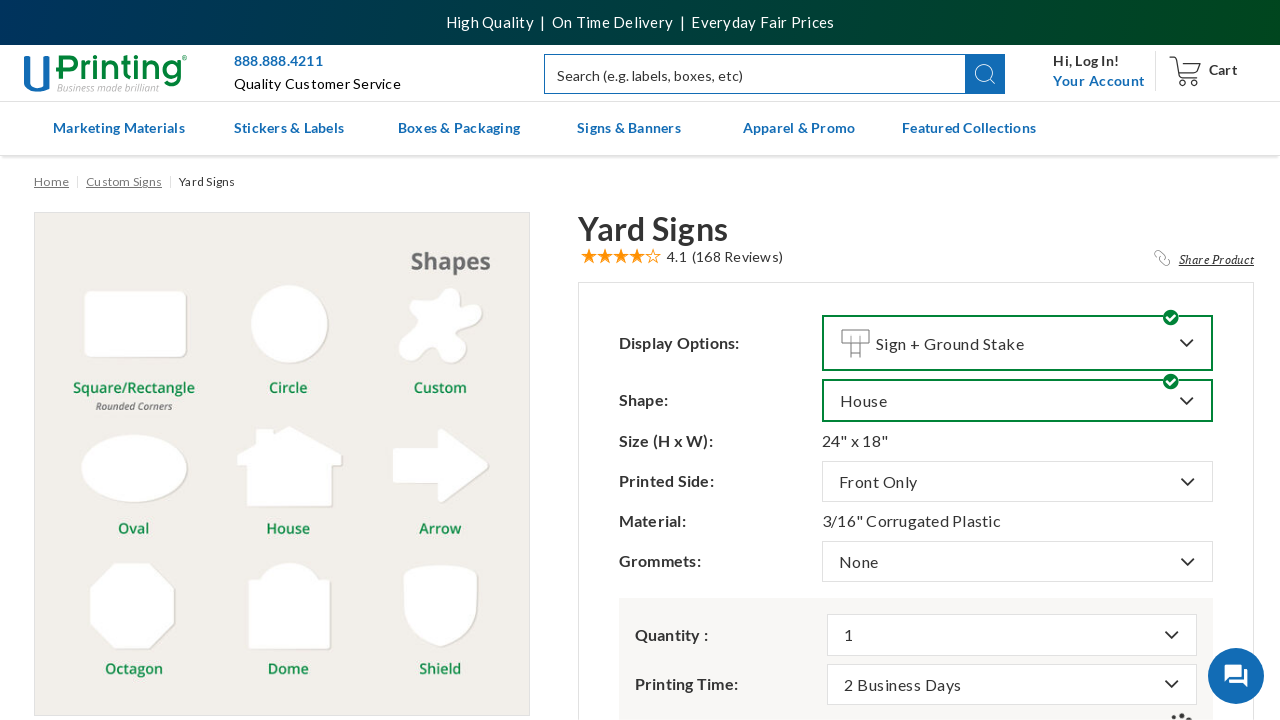

Price updated after second dropdown selection
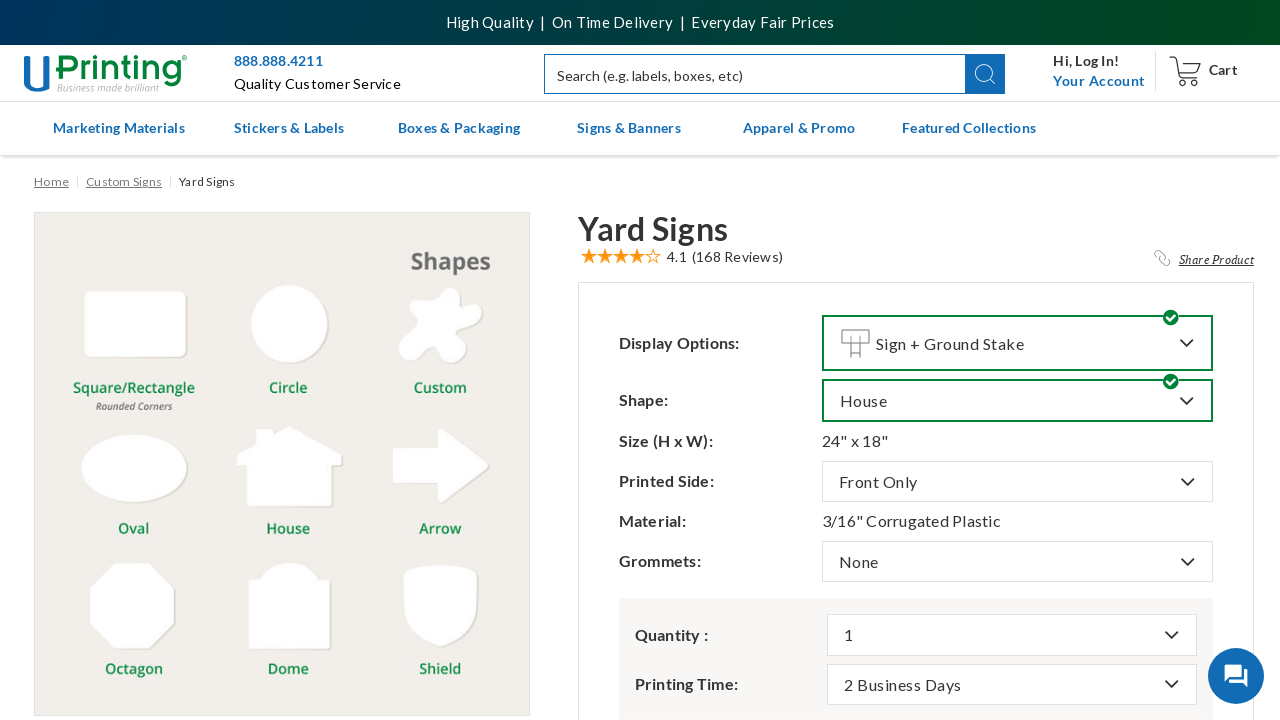

Clicked sixth dropdown button at (1012, 635) on button.btn.dropdown-toggle >> nth=6
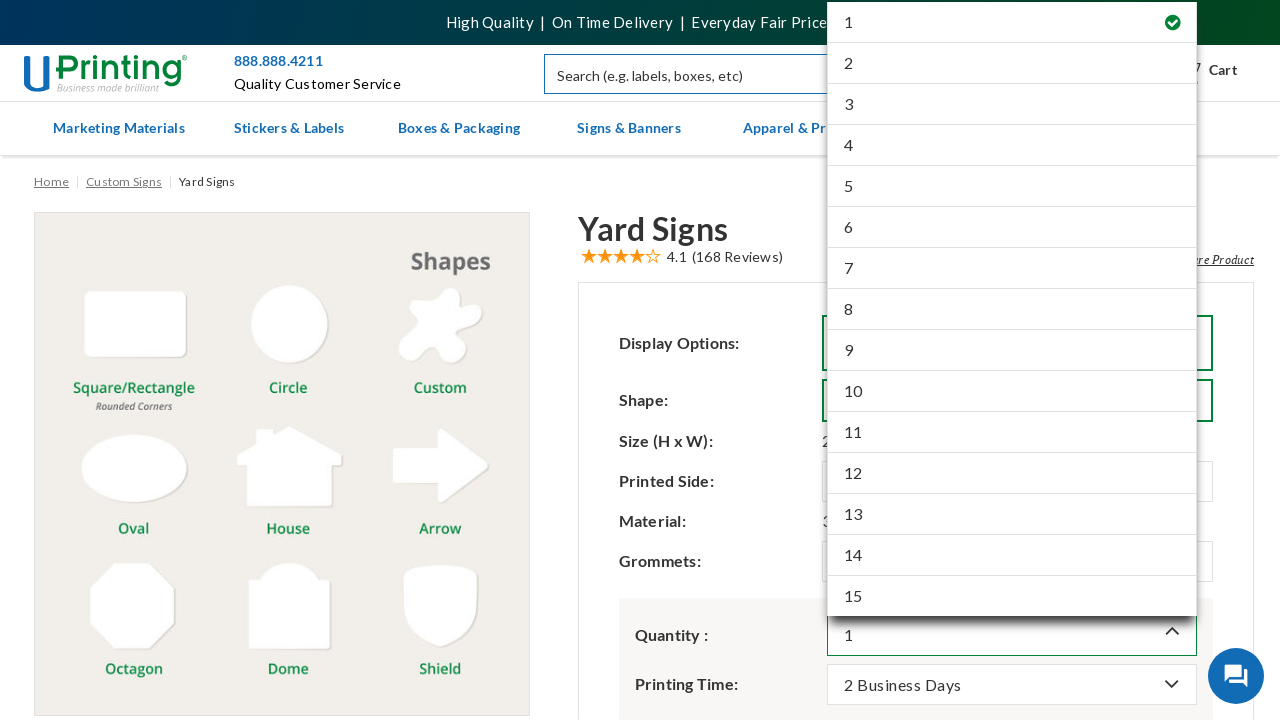

Sixth dropdown expanded
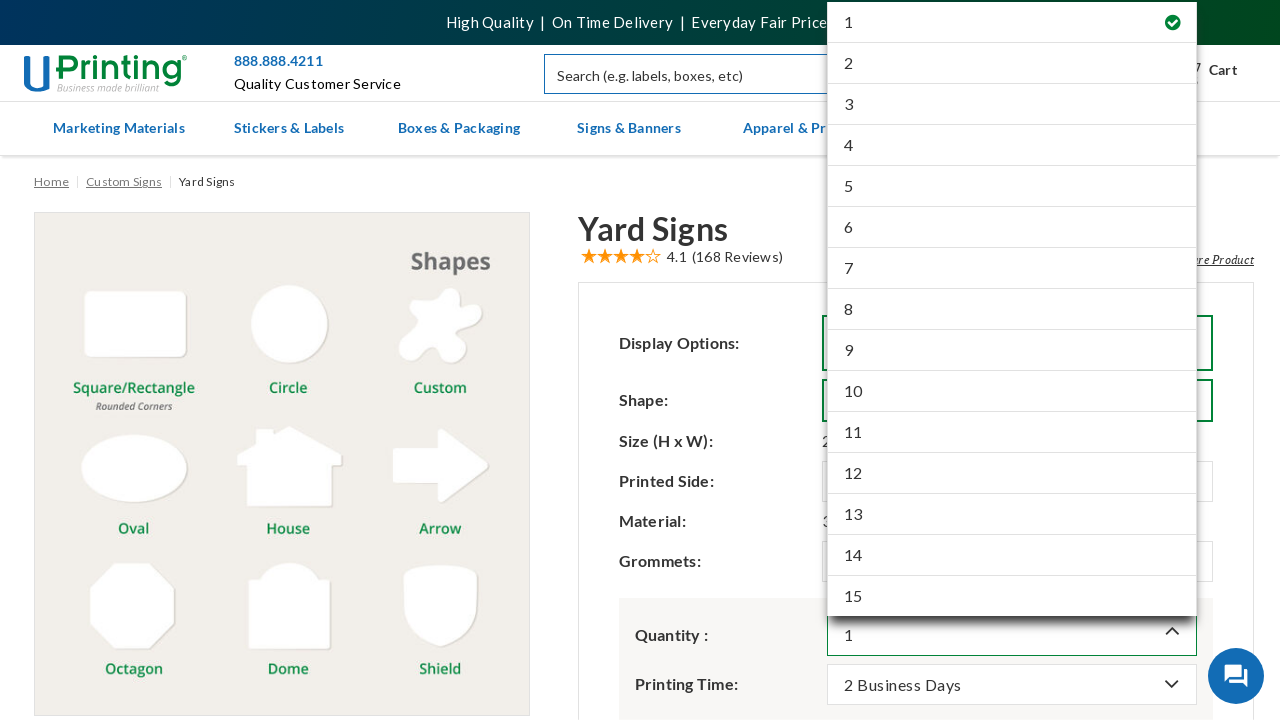

Selected first option from sixth dropdown at (1012, 22) on div.site-dropdown.dropdown.expanded a.attr-value.val-wrap >> nth=0
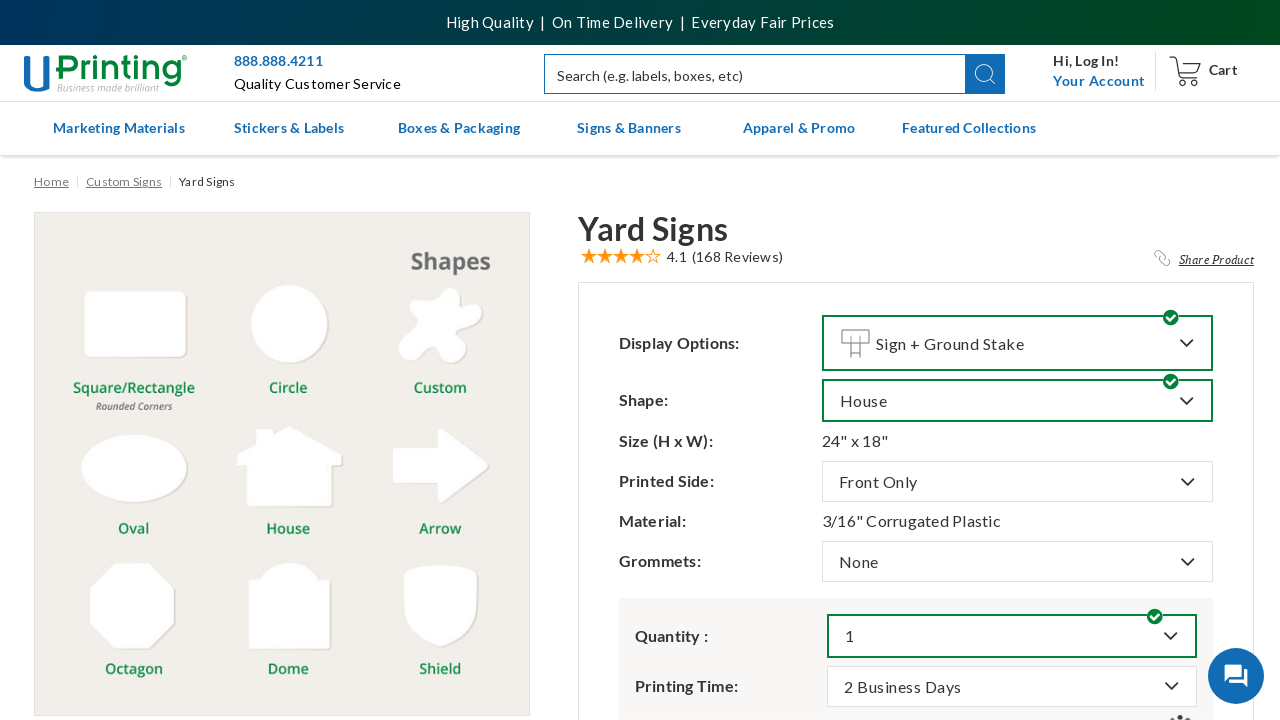

Waited 3 seconds for price to update
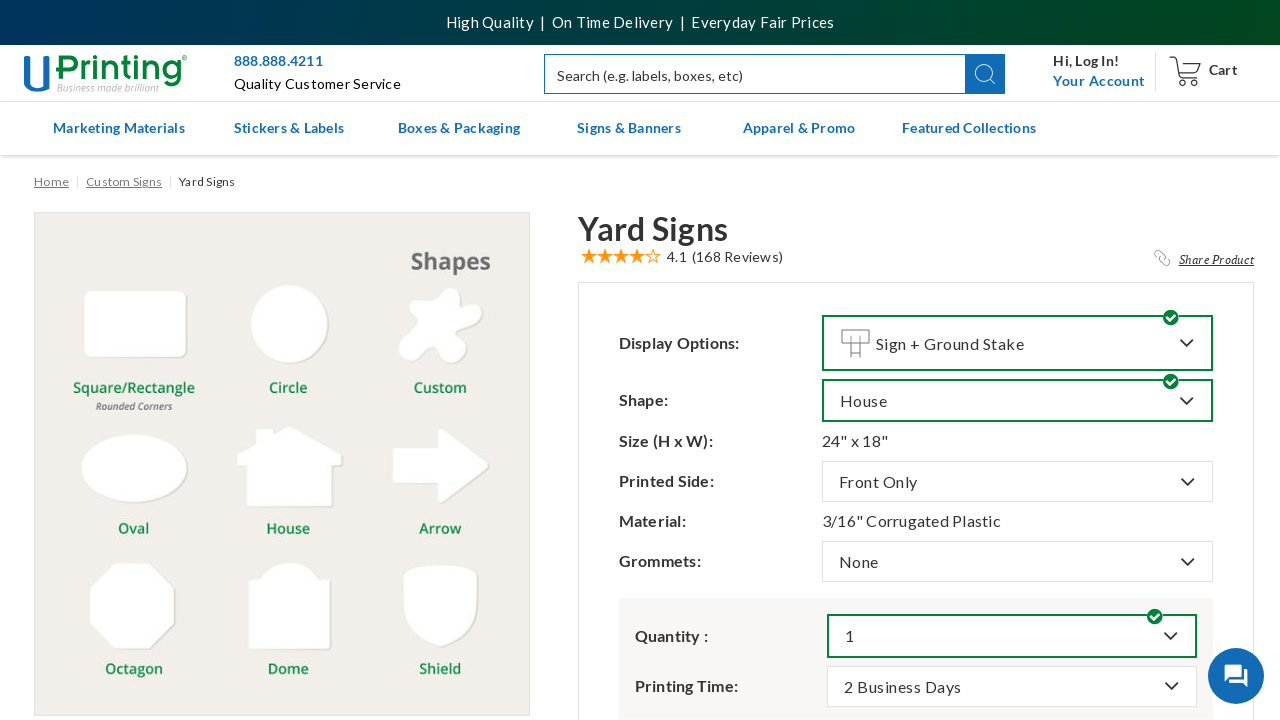

Verified pricing element is displayed with updated pricing information
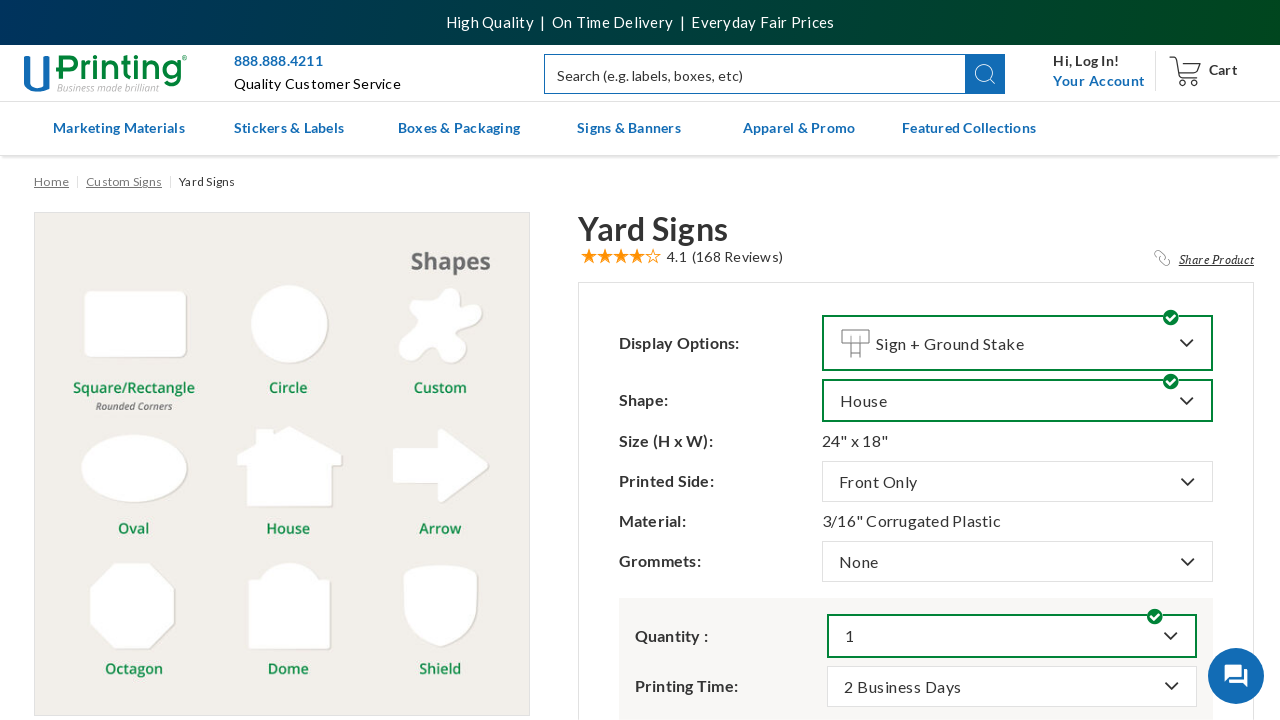

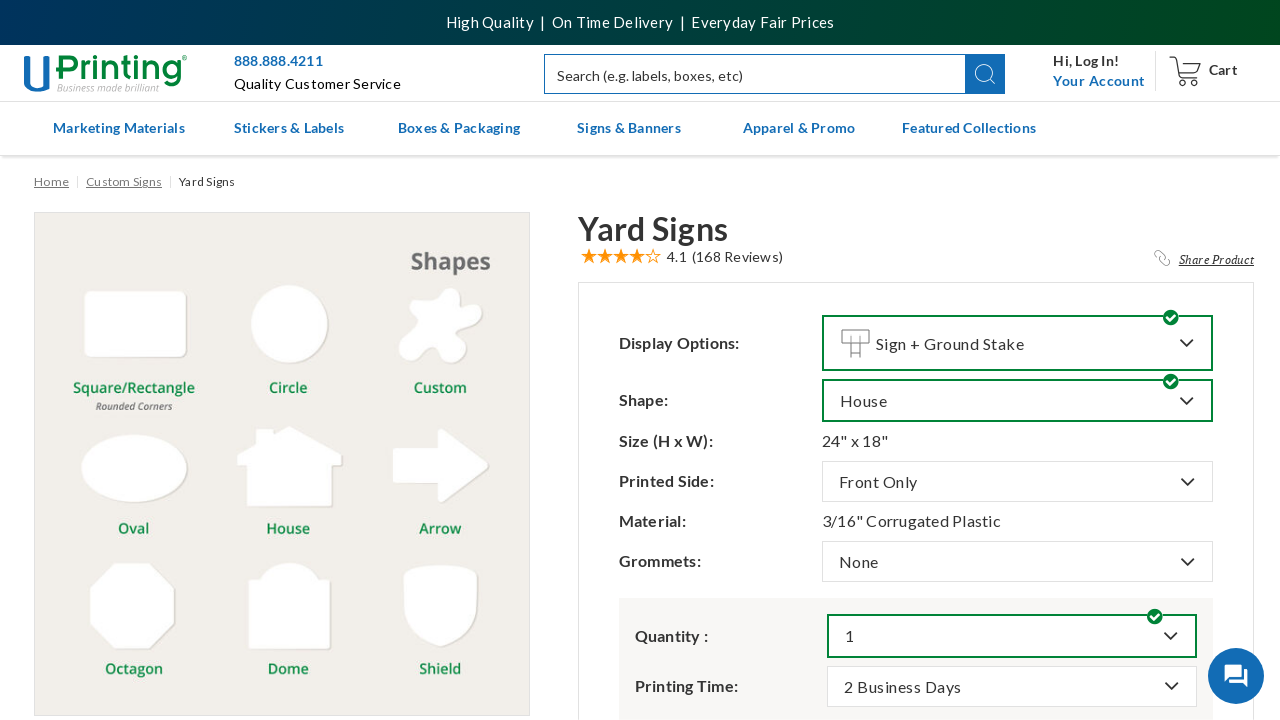